Tests window/tab handling by clicking a link that opens a new window and then switching to the newly opened window.

Starting URL: https://the-internet.herokuapp.com/windows

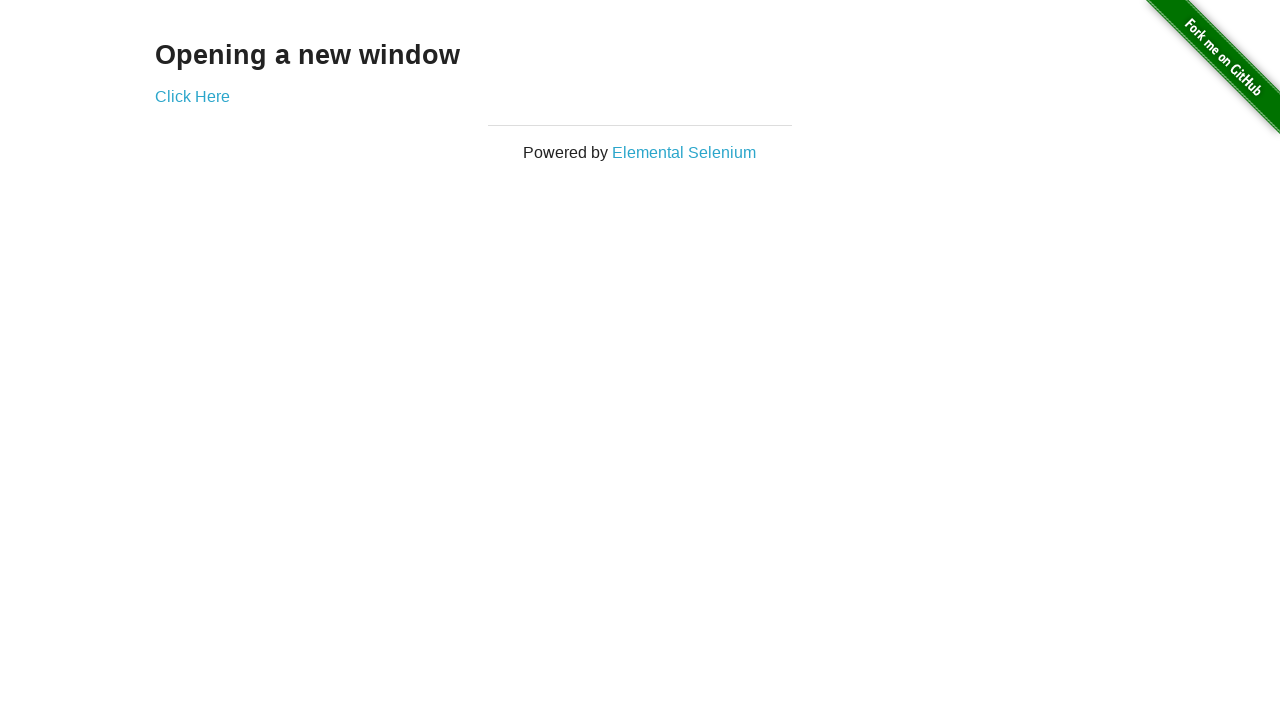

Clicked link to open new window at (192, 96) on a[href='/windows/new']
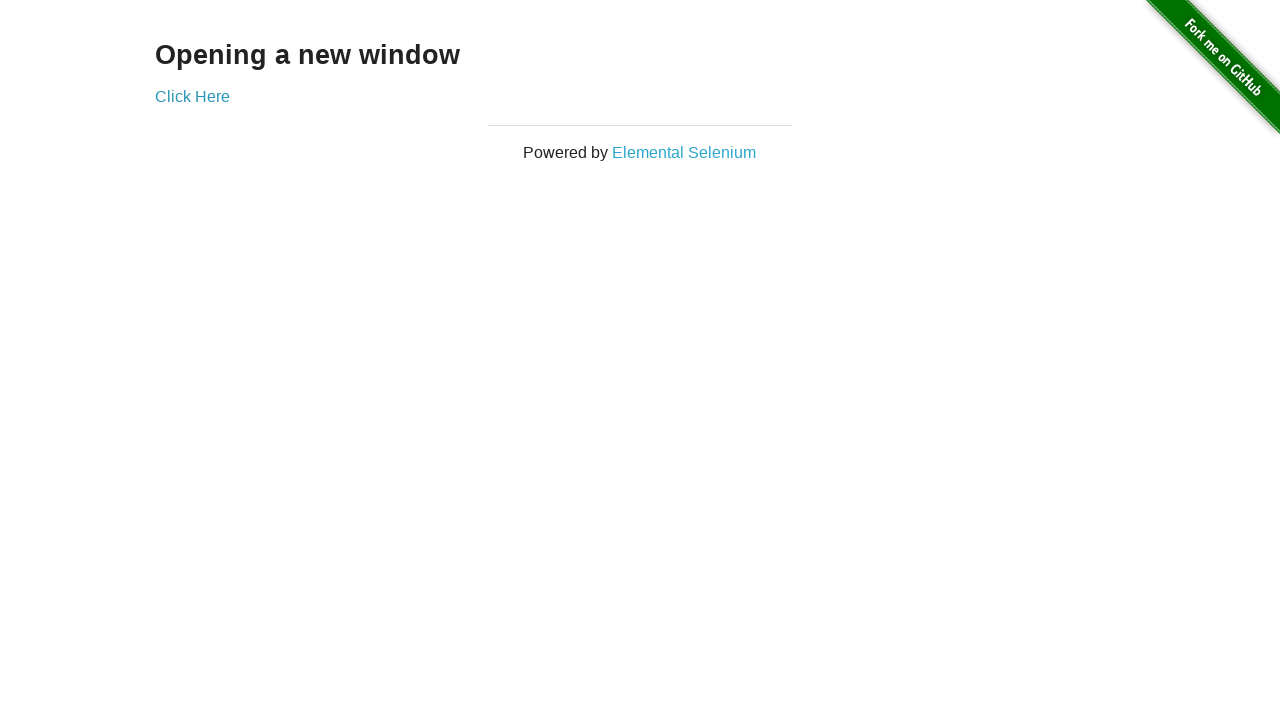

New window/tab opened and reference obtained
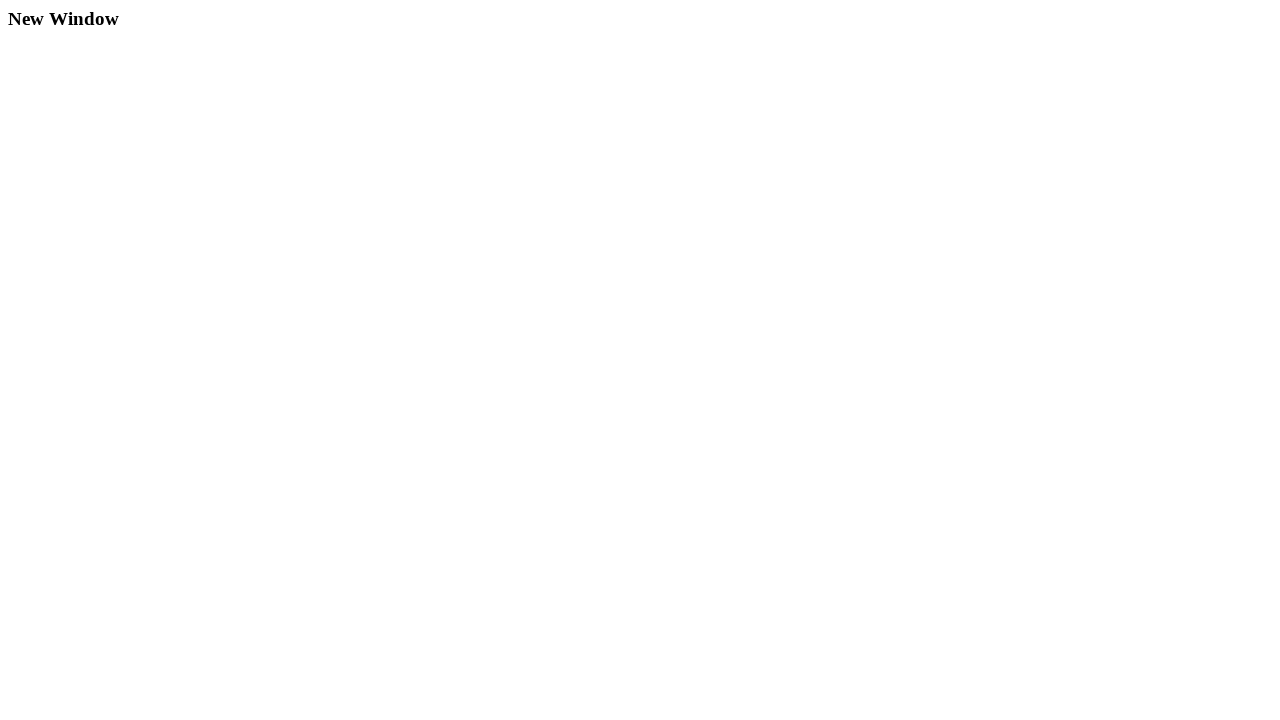

New page finished loading
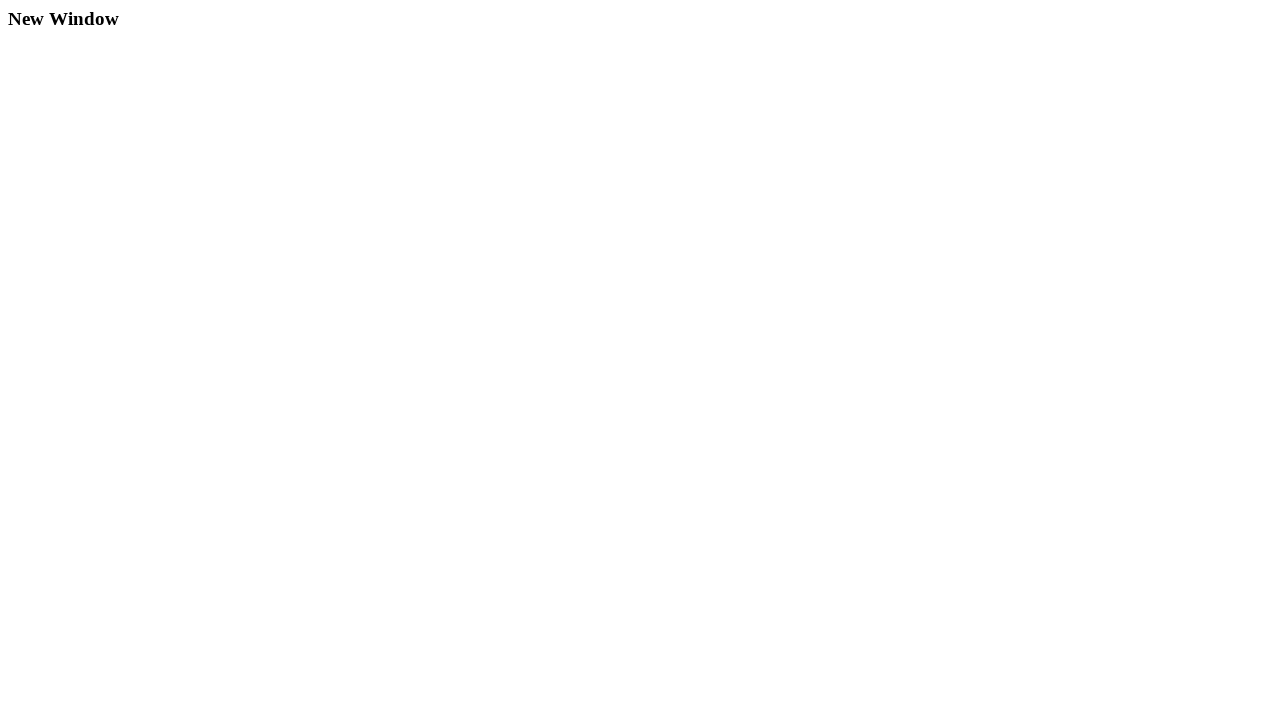

Verified new window contains h3 element
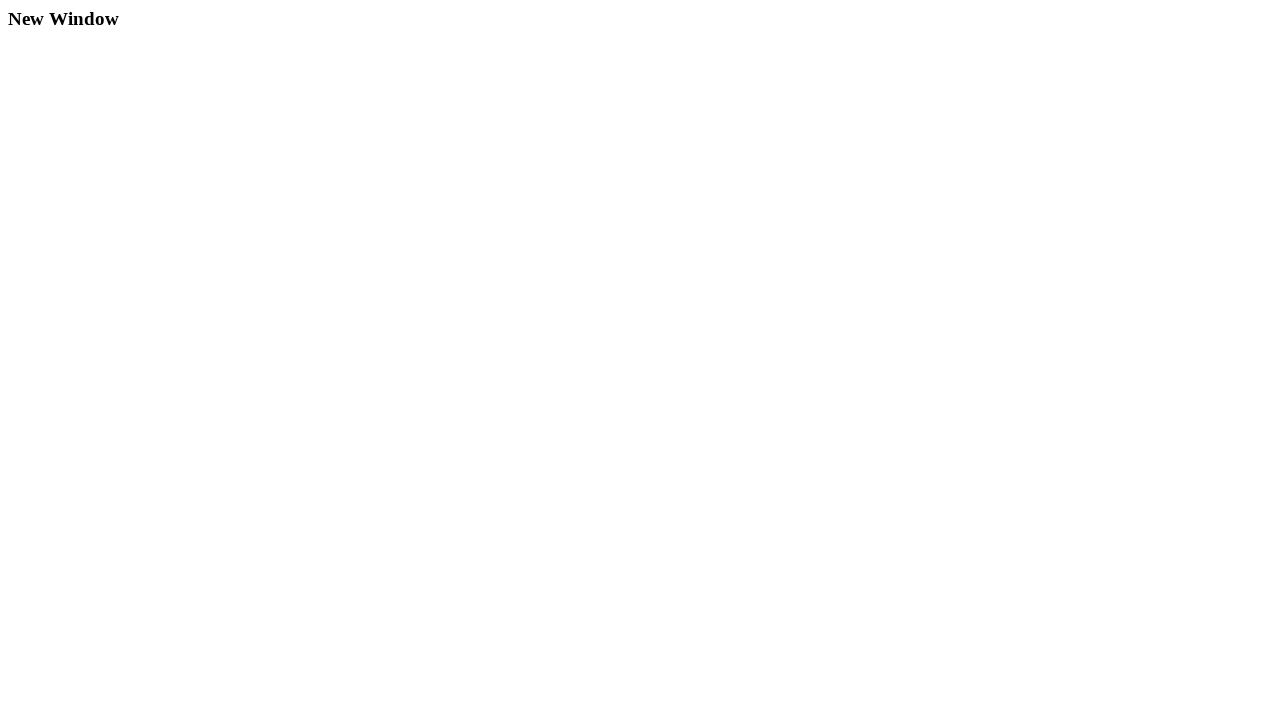

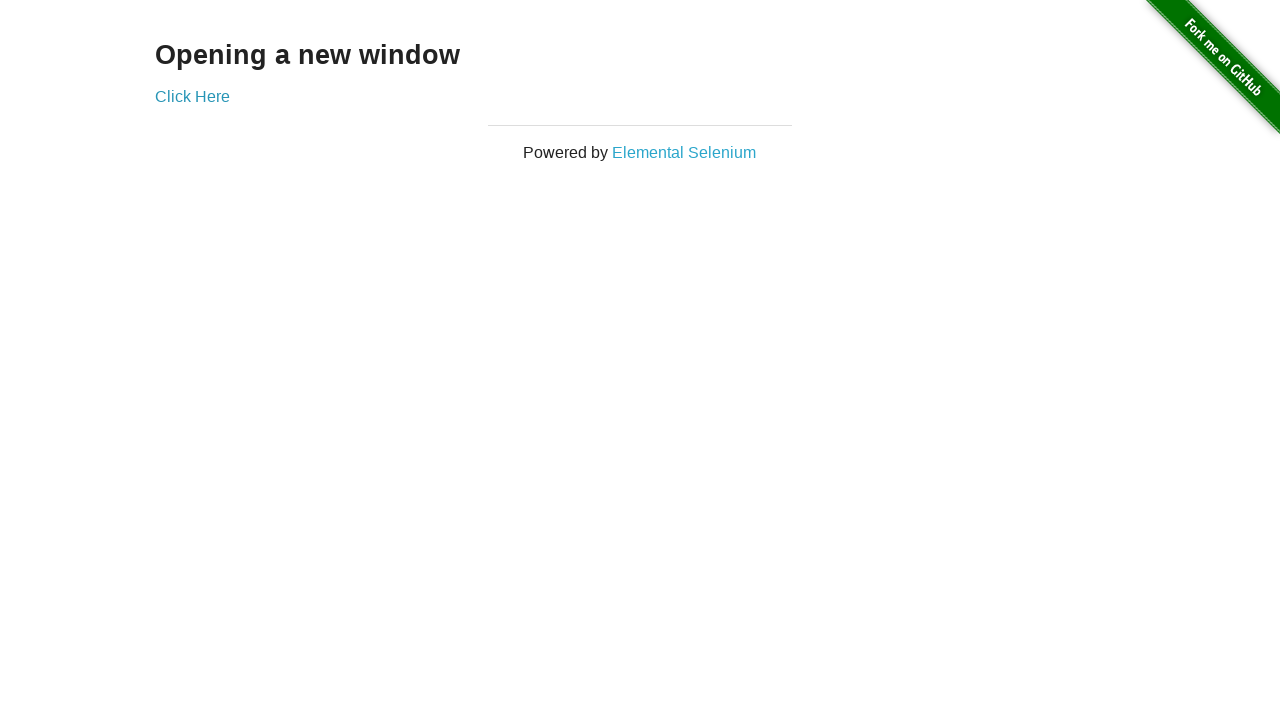